Tests hover functionality by hovering over an avatar image and verifying that the hidden caption/user information becomes visible

Starting URL: http://the-internet.herokuapp.com/hovers

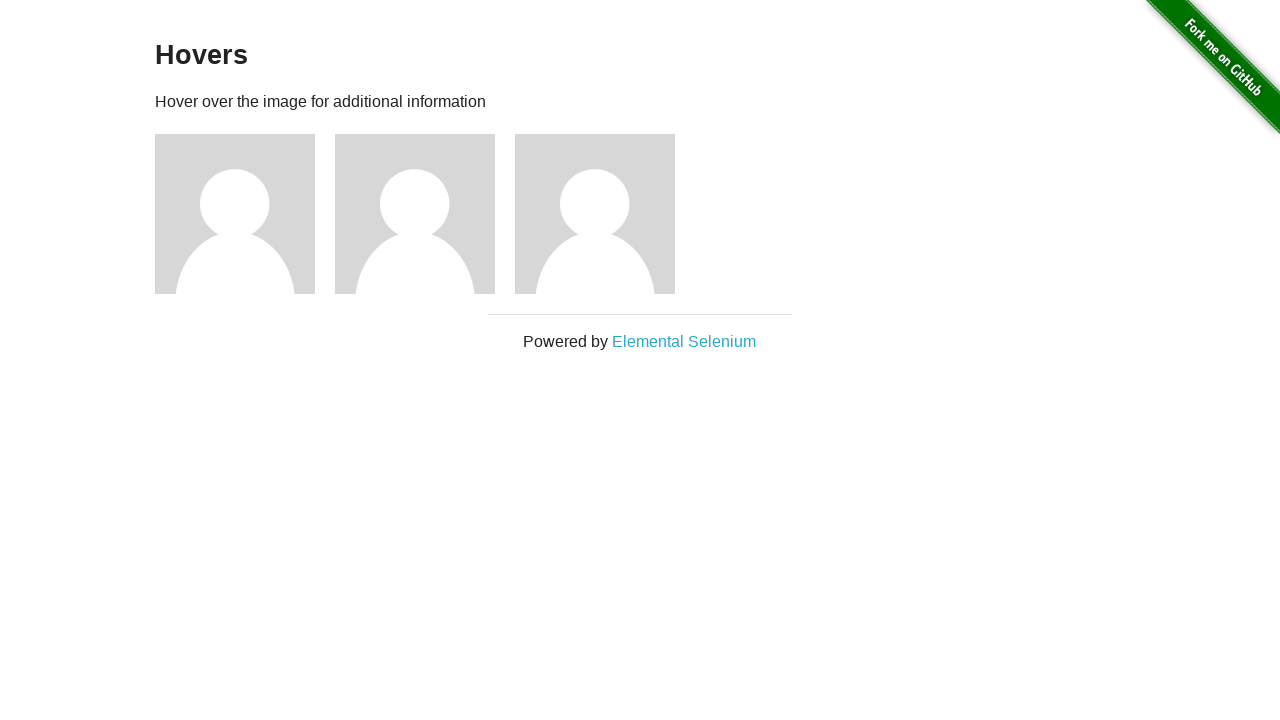

Located the first avatar figure element
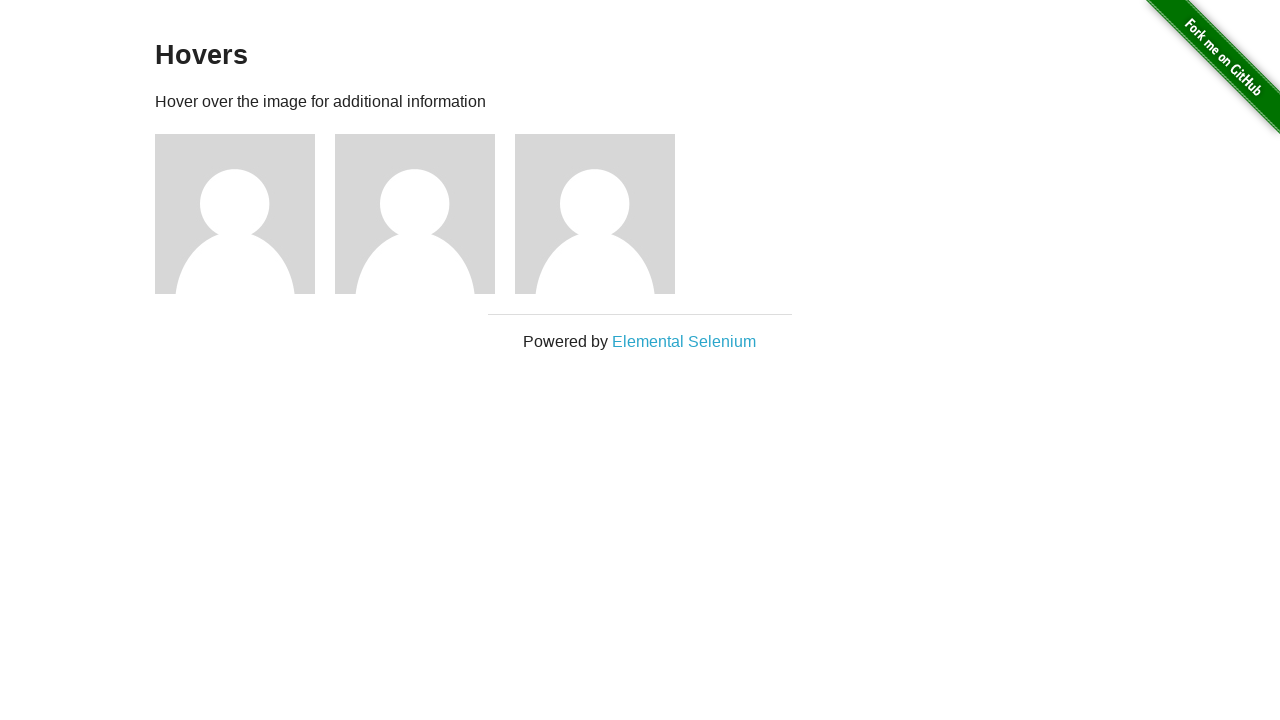

Hovered over the avatar image to reveal hidden caption at (245, 214) on .figure >> nth=0
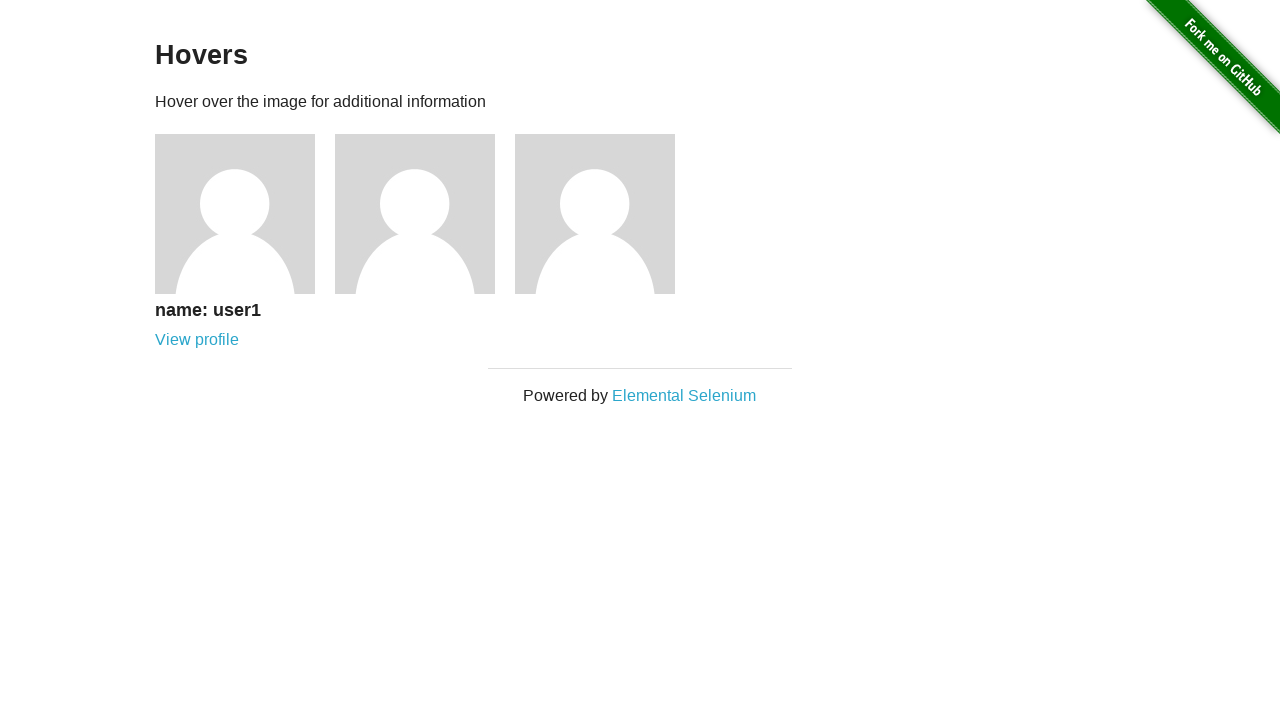

Located the avatar caption element
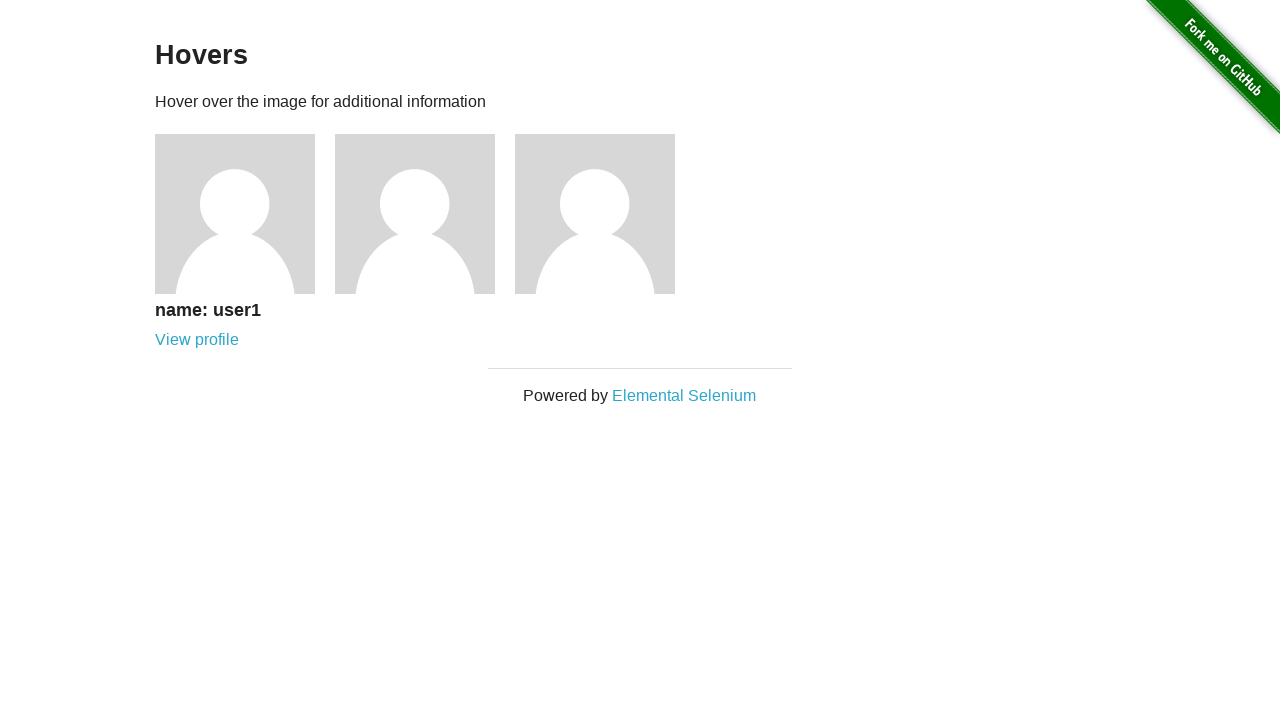

Verified that the caption/user information is now visible
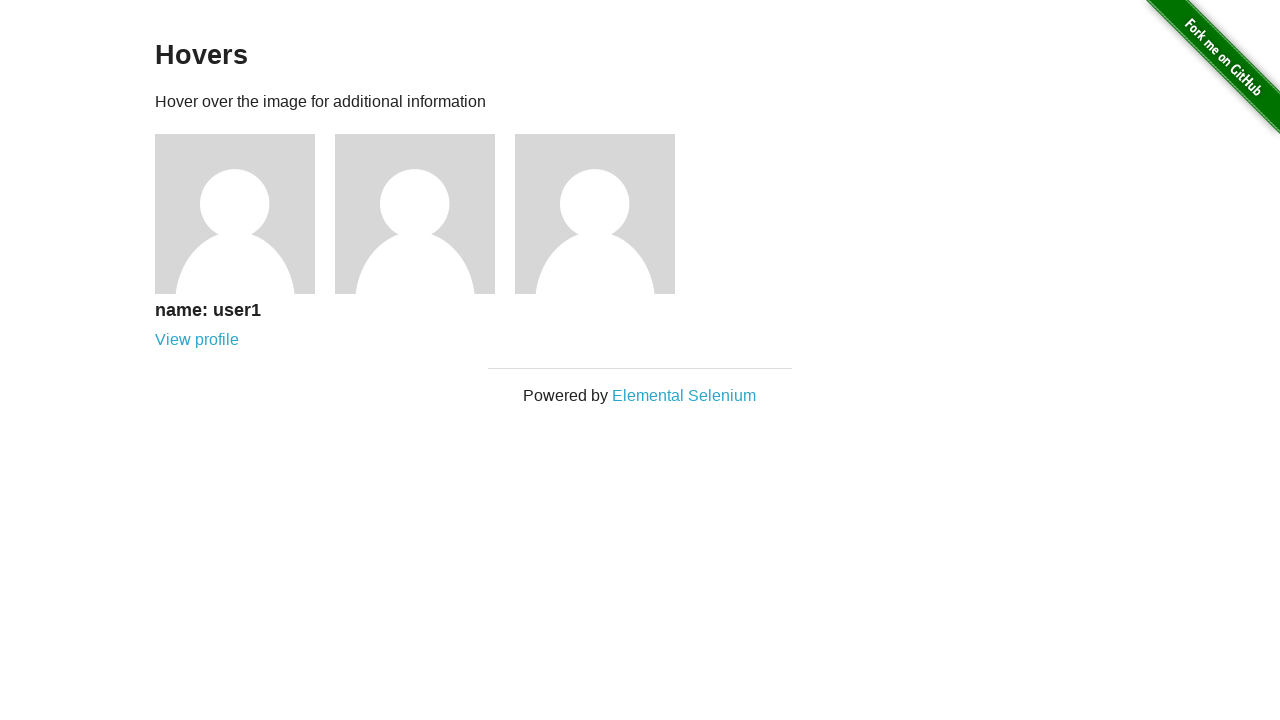

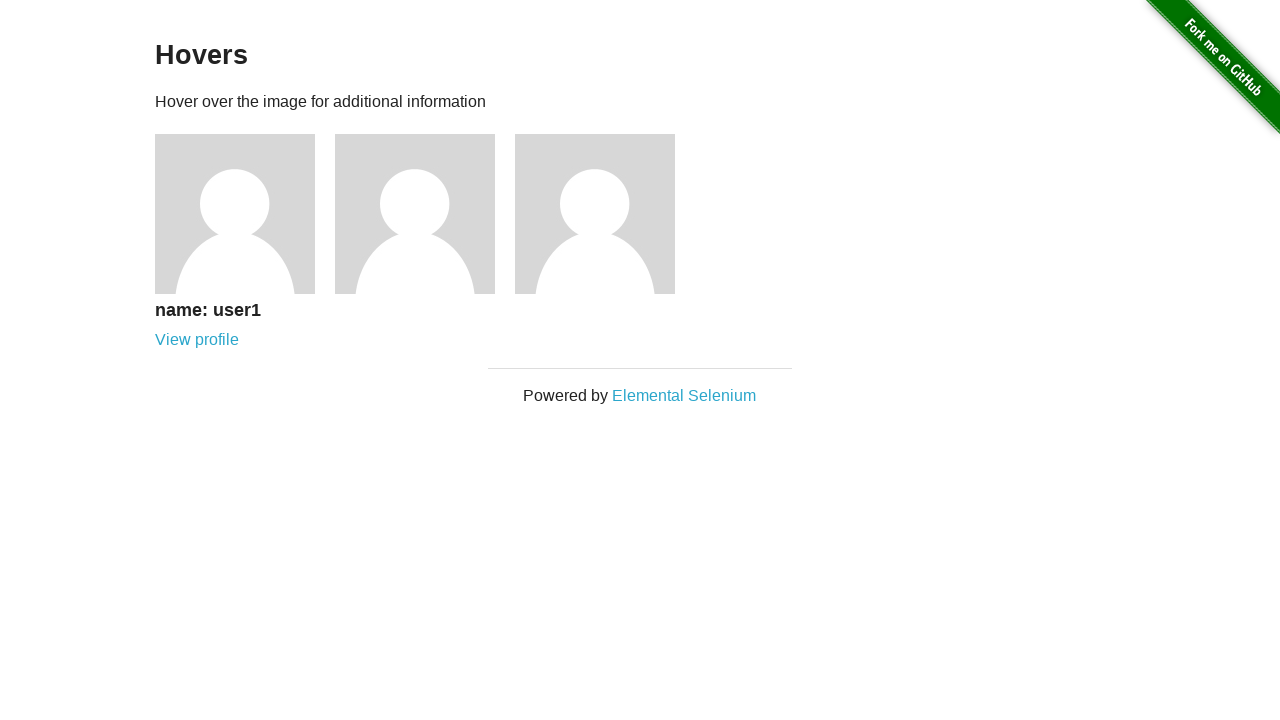